Tests jQuery ComboTree dropdown functionality by clicking on different dropdown inputs and selecting items from the dropdown menus, including both single selection dropdowns.

Starting URL: https://www.jqueryscript.net/demo/Drop-Down-Combo-Tree/

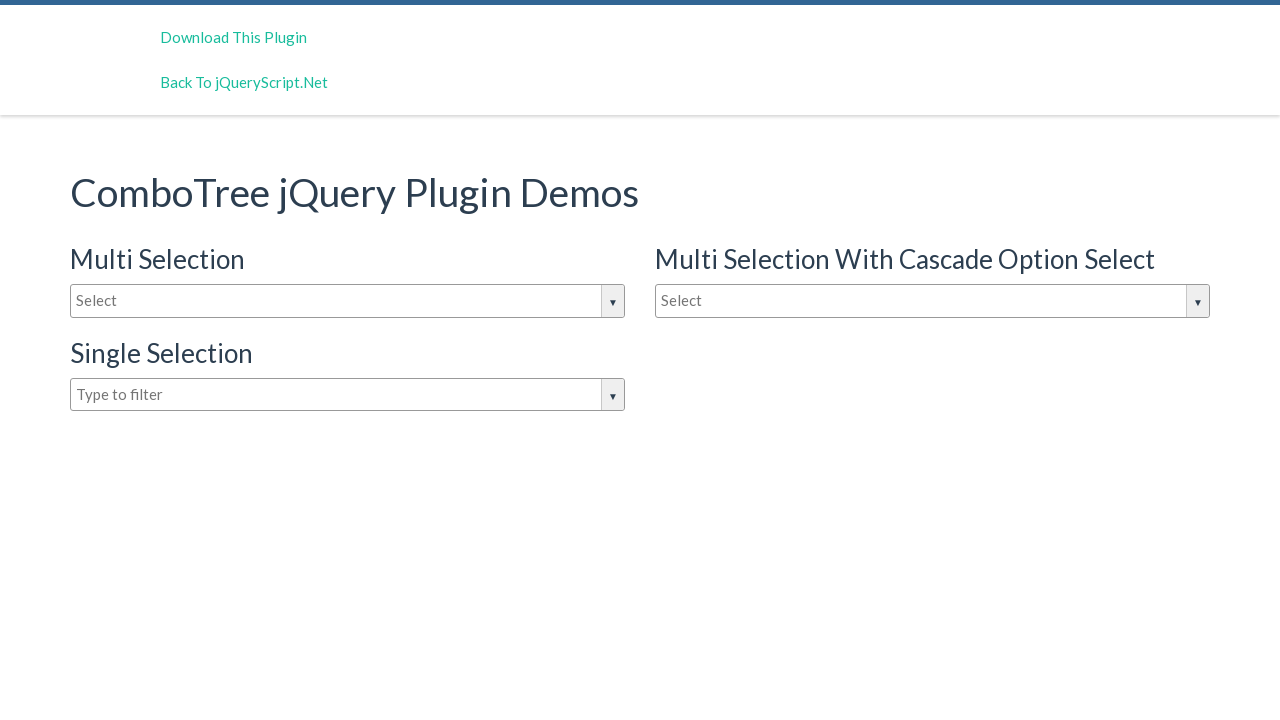

Clicked on the first jQuery ComboTree dropdown at (348, 395) on #justAnotherInputBox
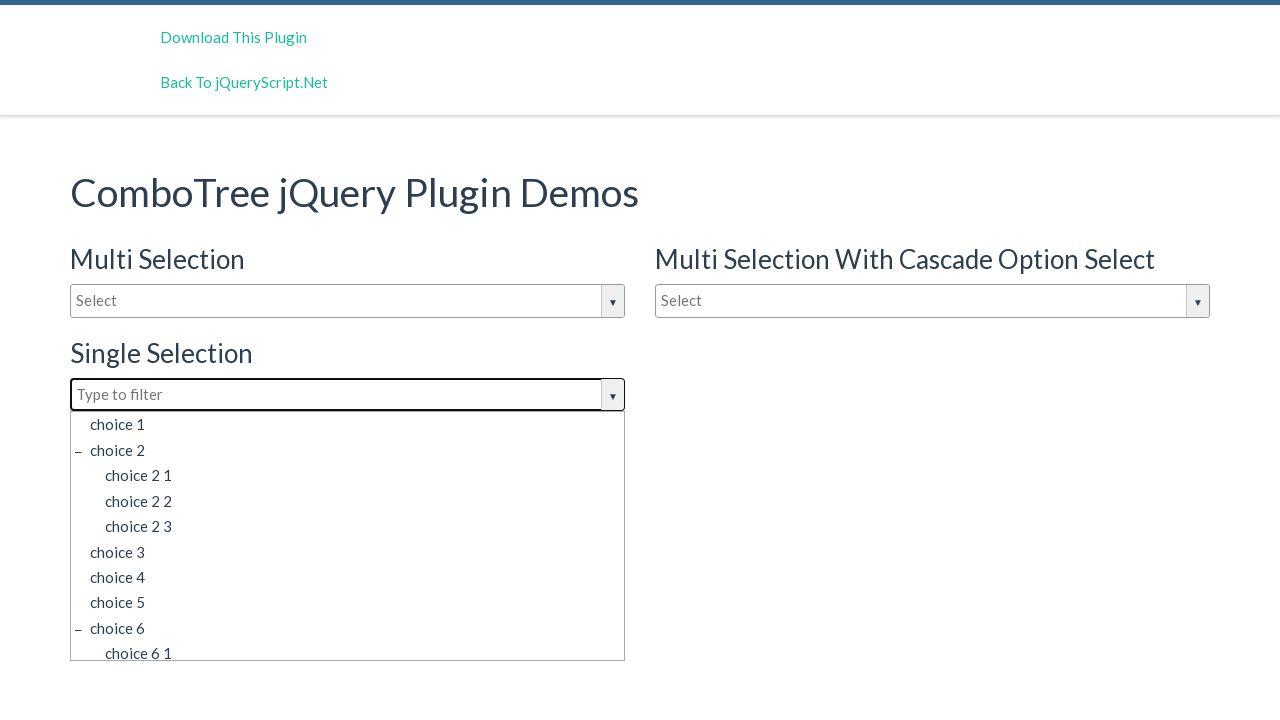

Selected the 28th item from the first dropdown at (355, 527) on (//li[@class='ComboTreeItemChlid'])[28]
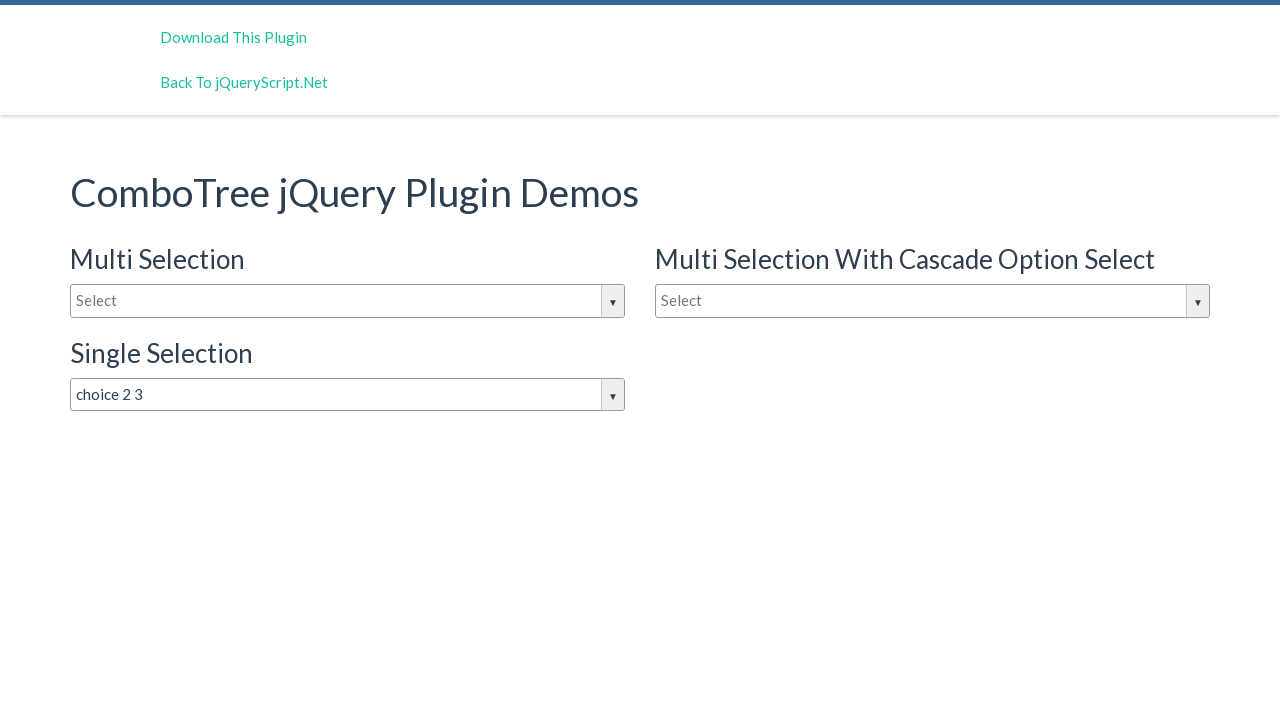

Clicked on the second jQuery ComboTree dropdown at (348, 301) on #justAnInputBox
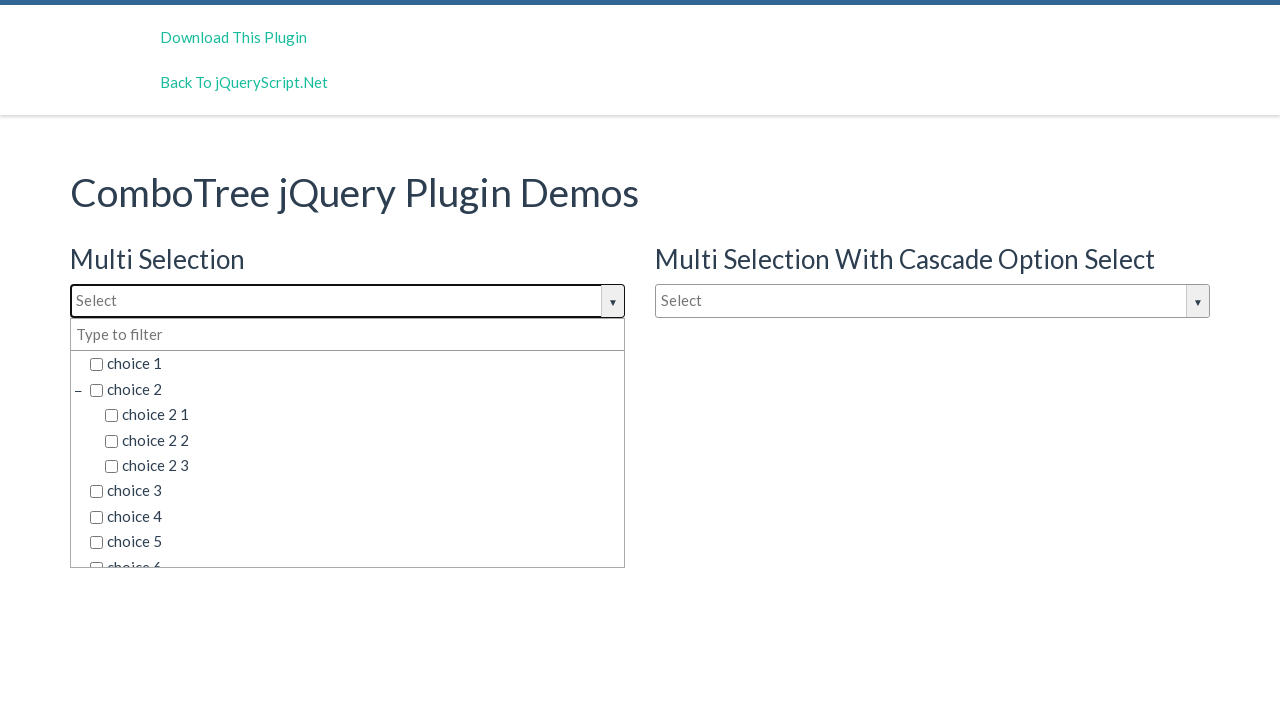

Selected the second item title from the dropdown at (355, 389) on (//span[@class='comboTreeItemTitle'])[2]
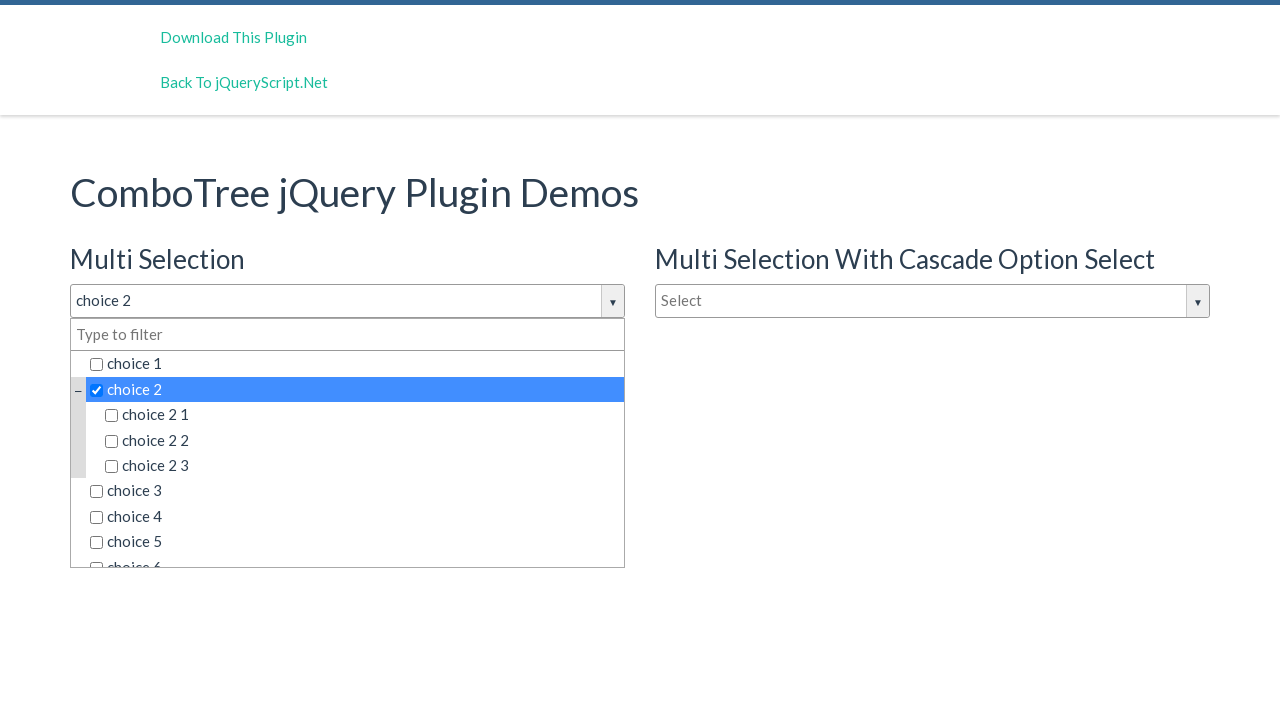

Clicked on the third jQuery ComboTree dropdown at (932, 301) on #justAnInputBox1
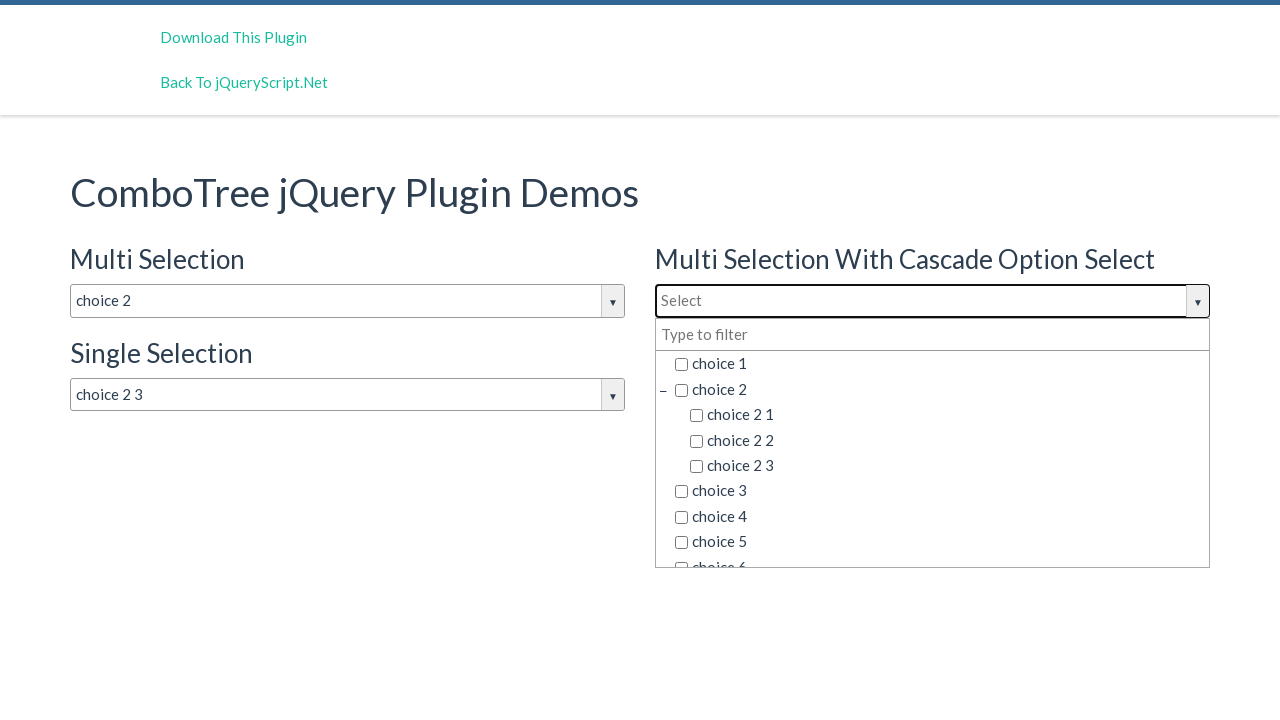

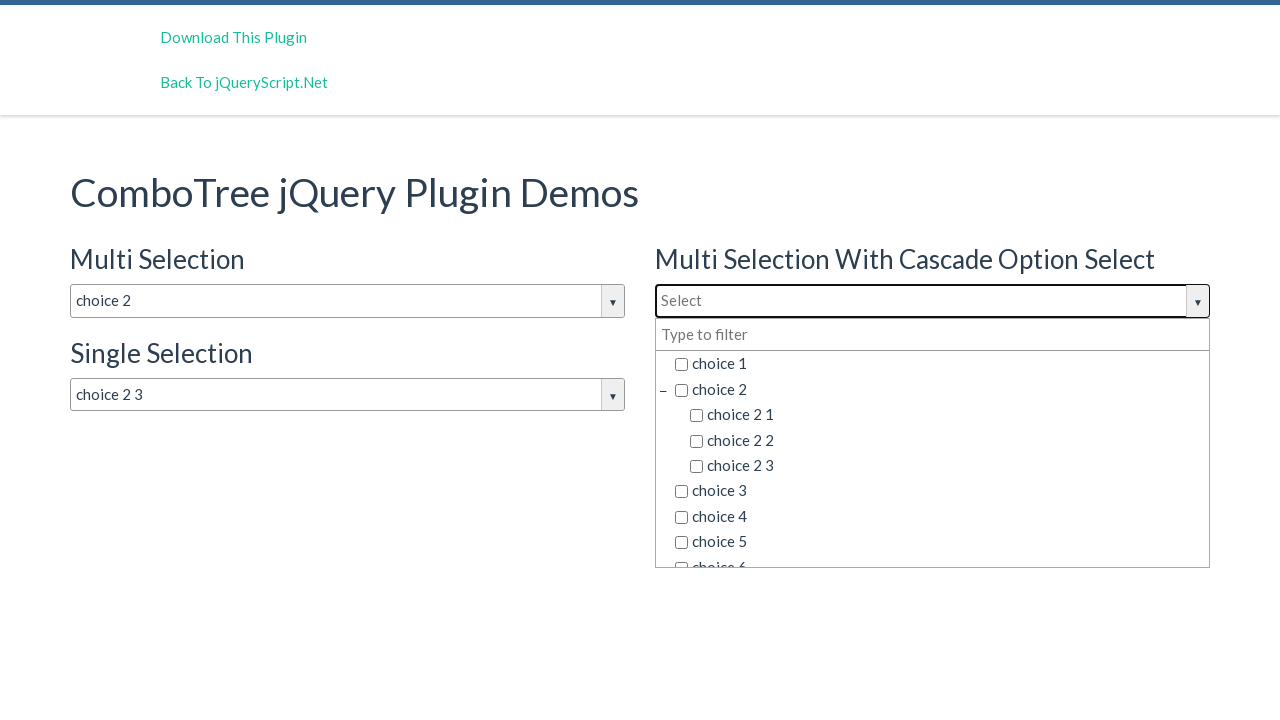